Tests the Enable button functionality by clicking it, waiting for the loading bar to disappear, and verifying the input box is enabled and "It's enabled!" message is displayed.

Starting URL: https://practice.cydeo.com/dynamic_controls

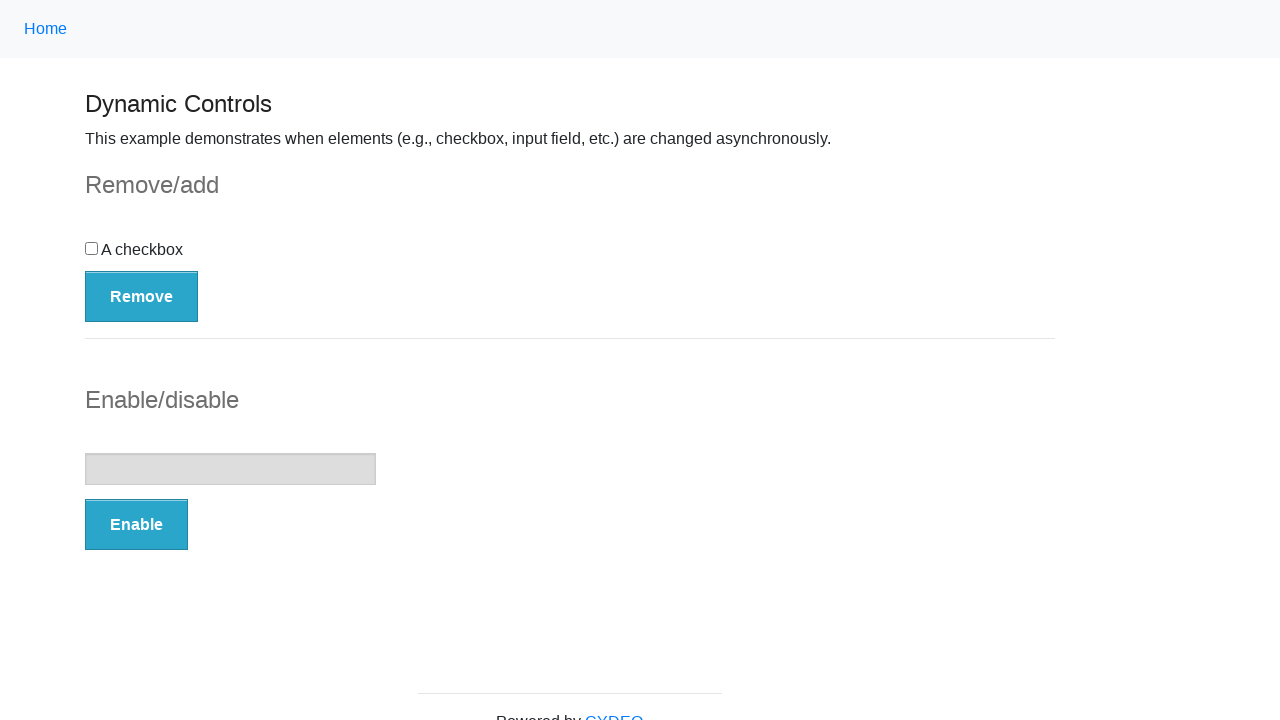

Clicked the Enable button at (136, 525) on button:has-text('Enable')
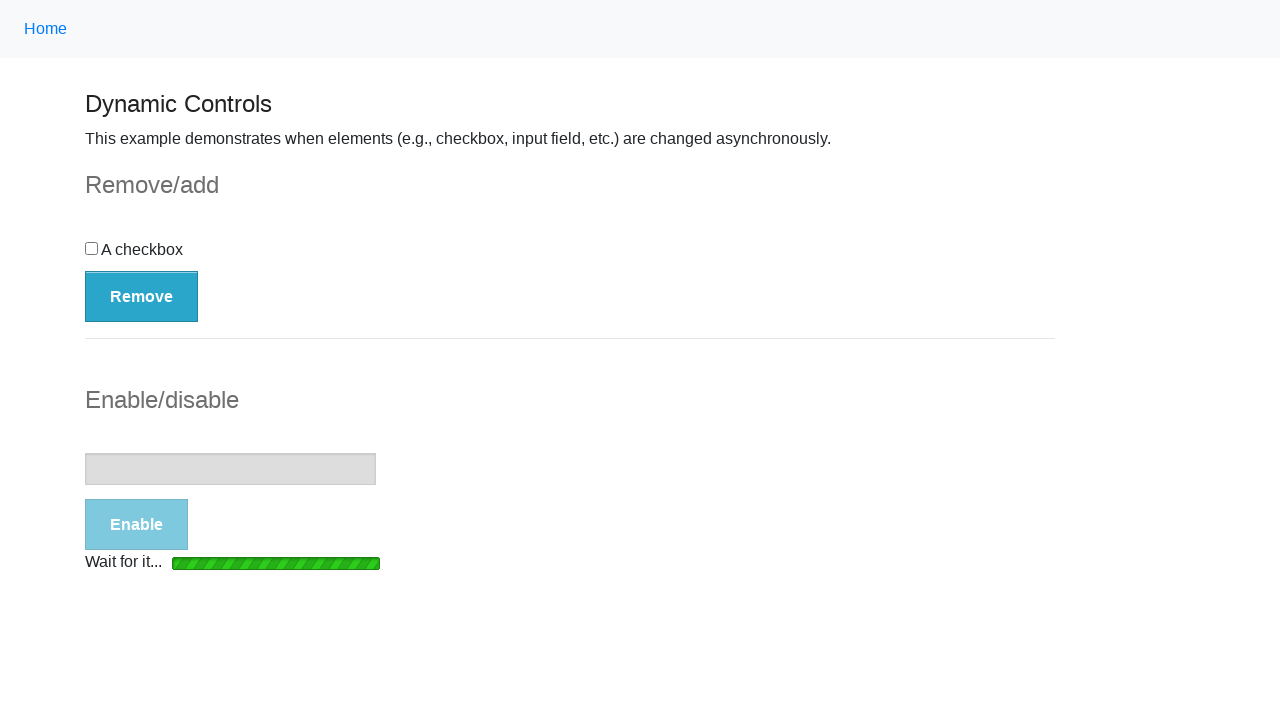

Loading bar disappeared
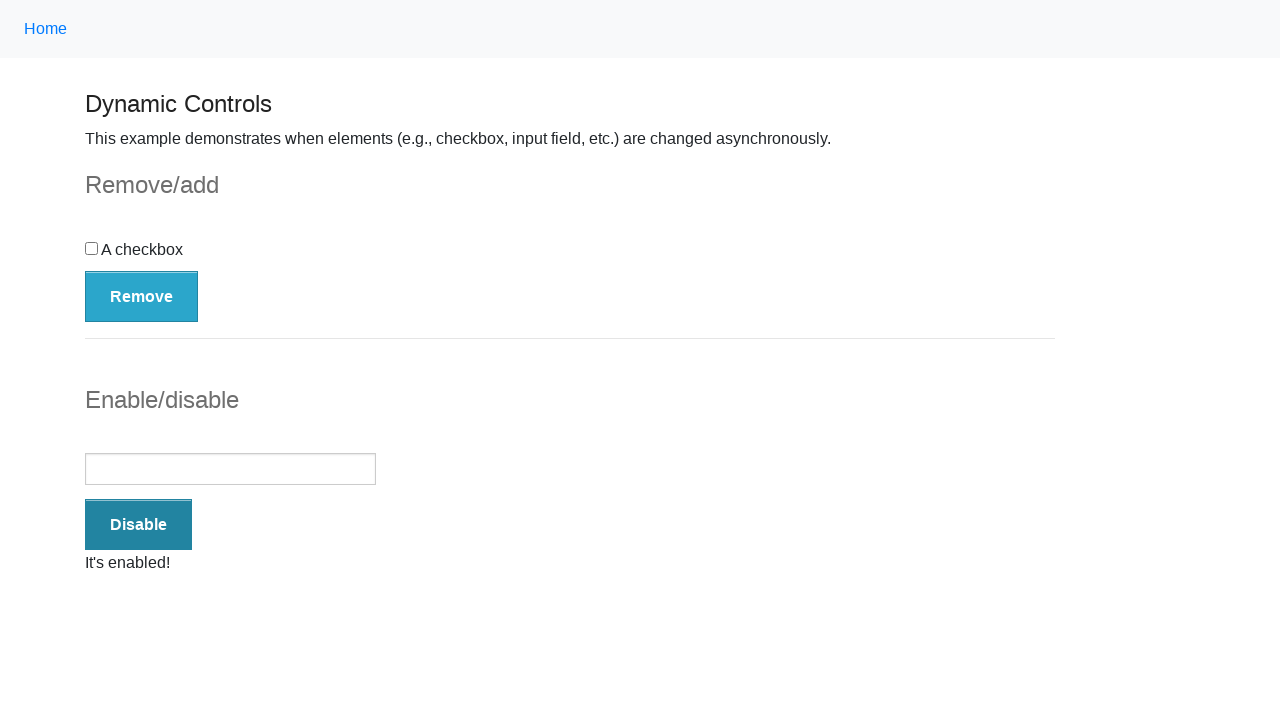

Verified input box is enabled
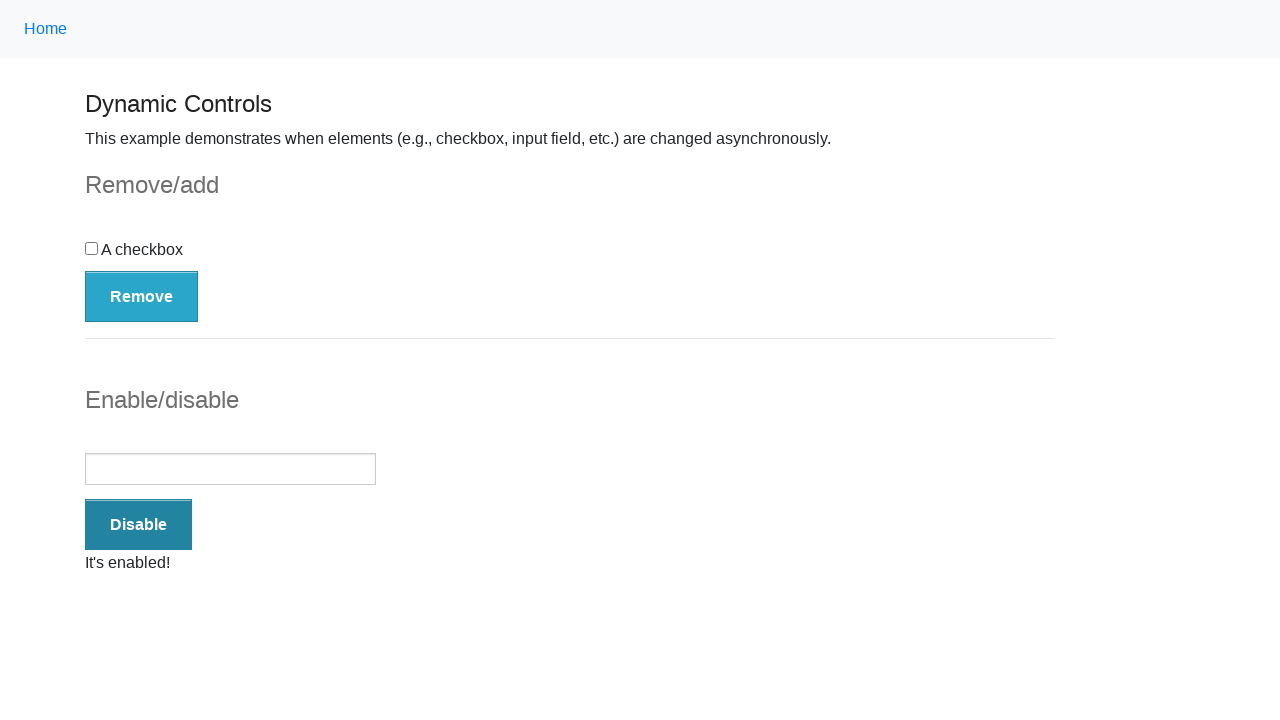

Success message became visible
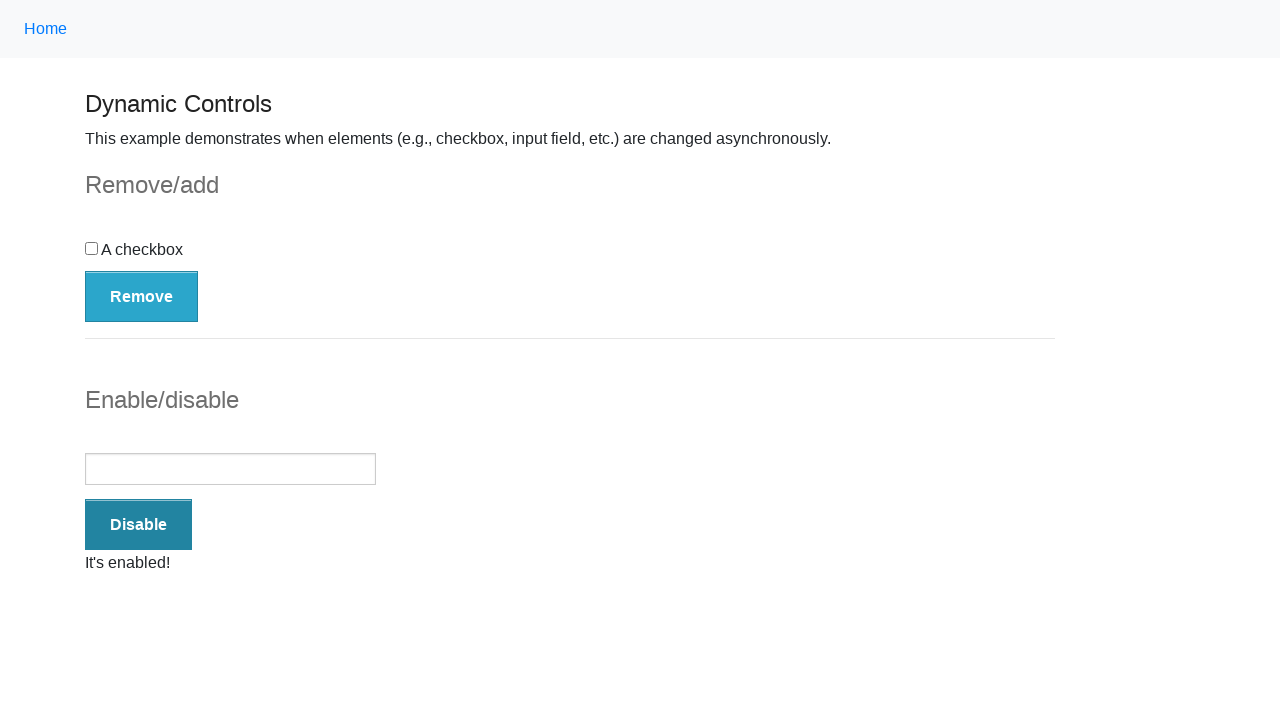

Verified 'It's enabled!' message is displayed
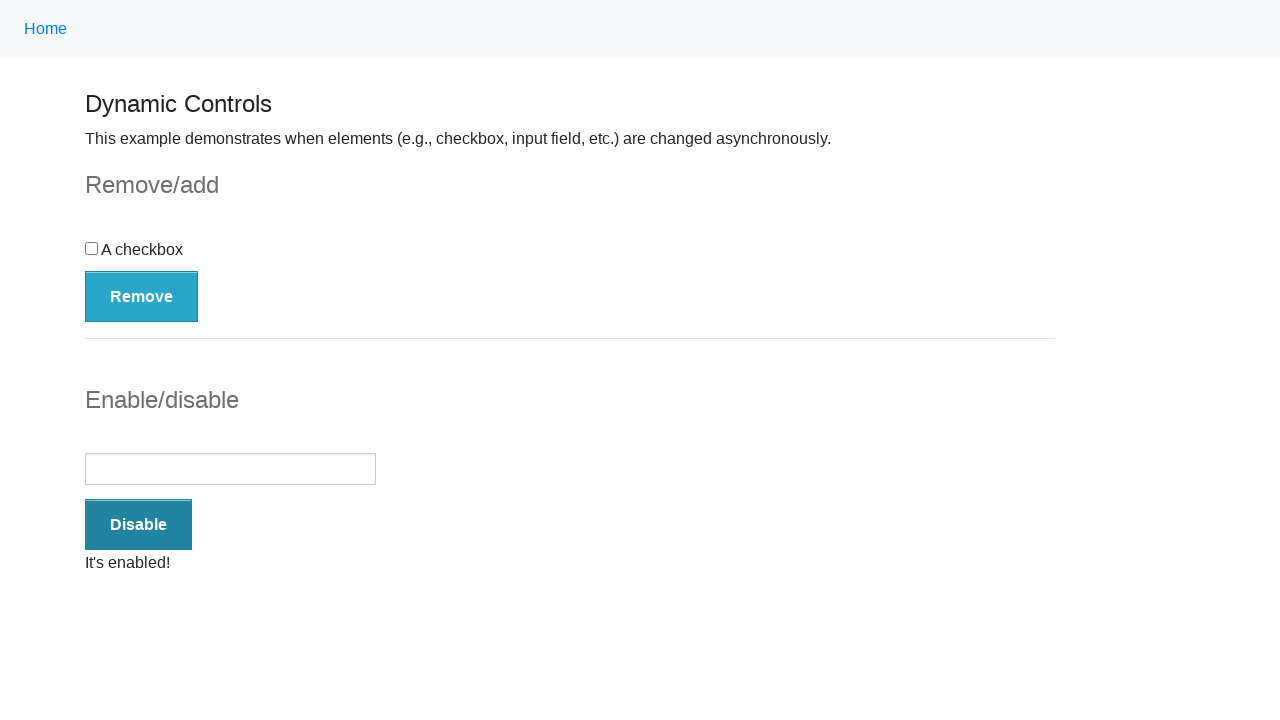

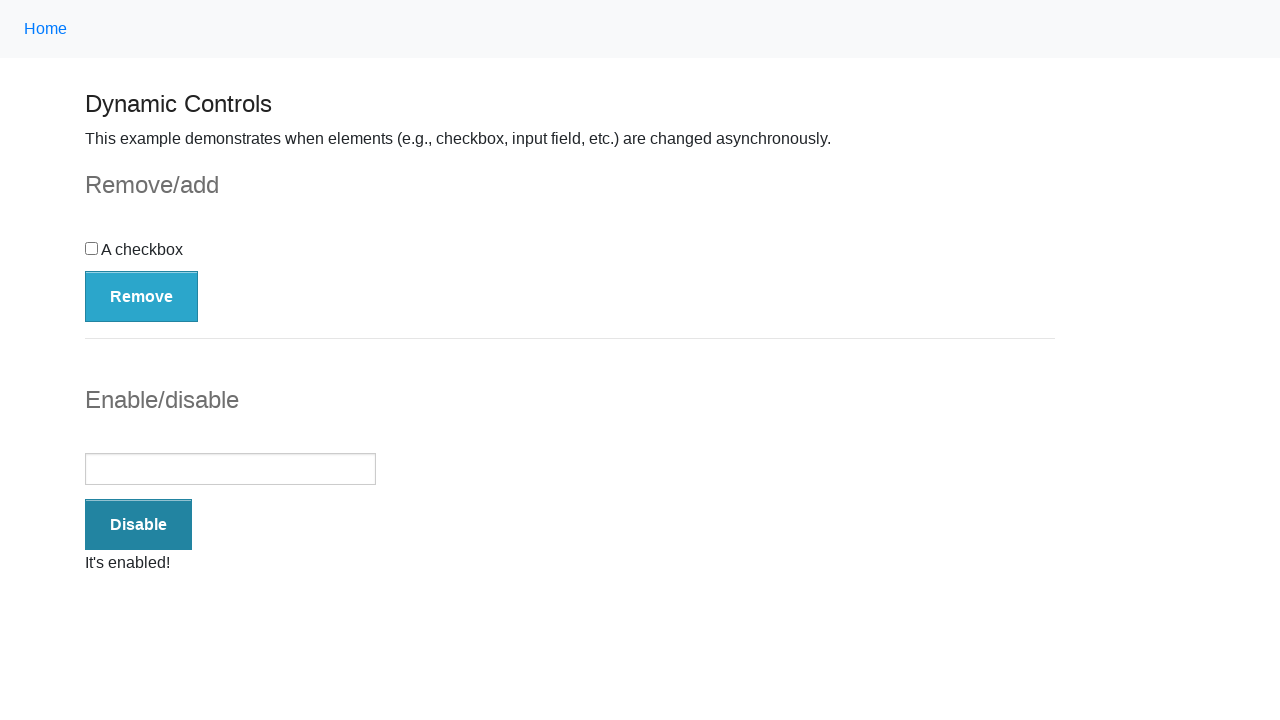